Tests the autocomplete/autosuggest dropdown functionality by typing a partial country name "ind", waiting for suggestions to appear, and selecting "India" from the dropdown options.

Starting URL: https://rahulshettyacademy.com/dropdownsPractise/

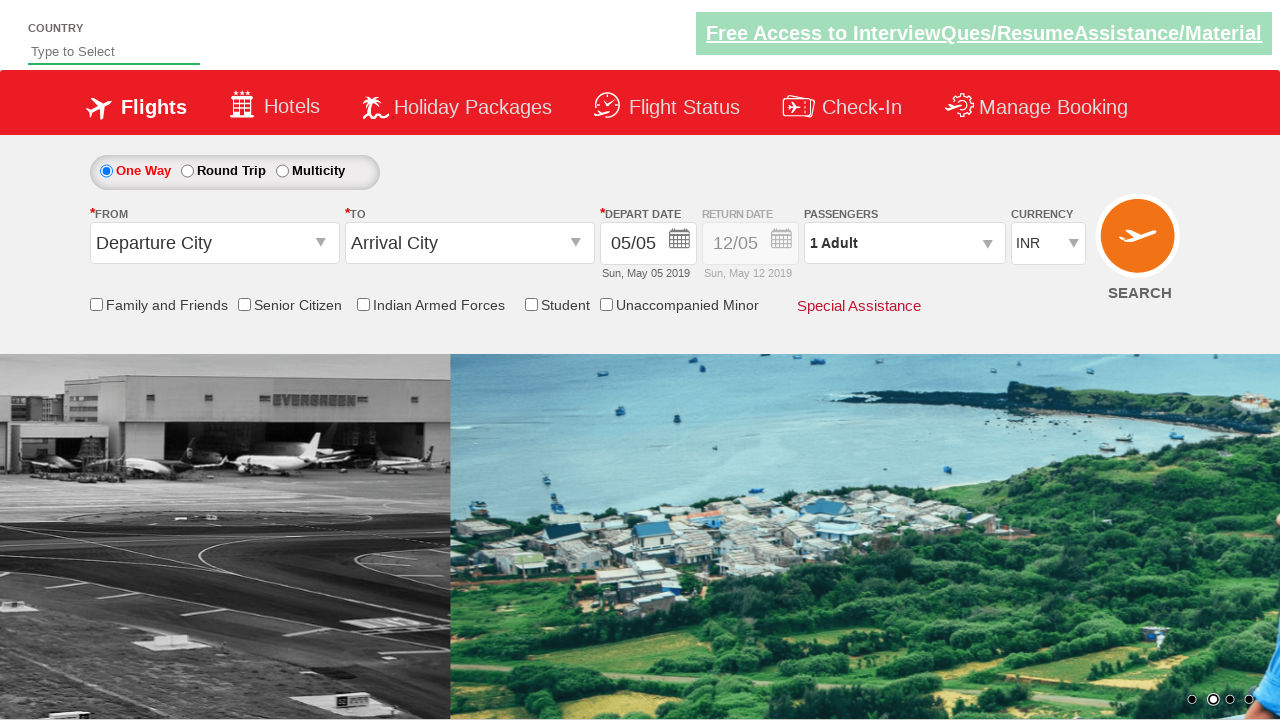

Typed 'ind' into autosuggest field on #autosuggest
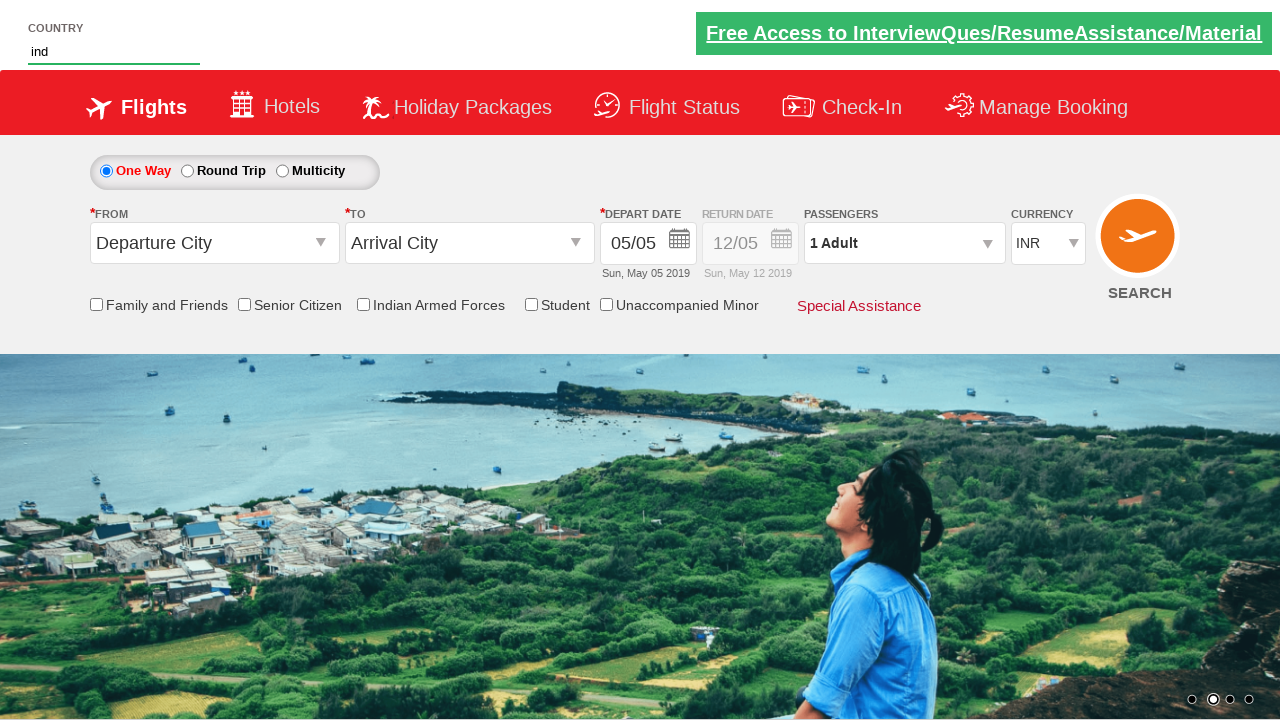

Dropdown suggestions appeared
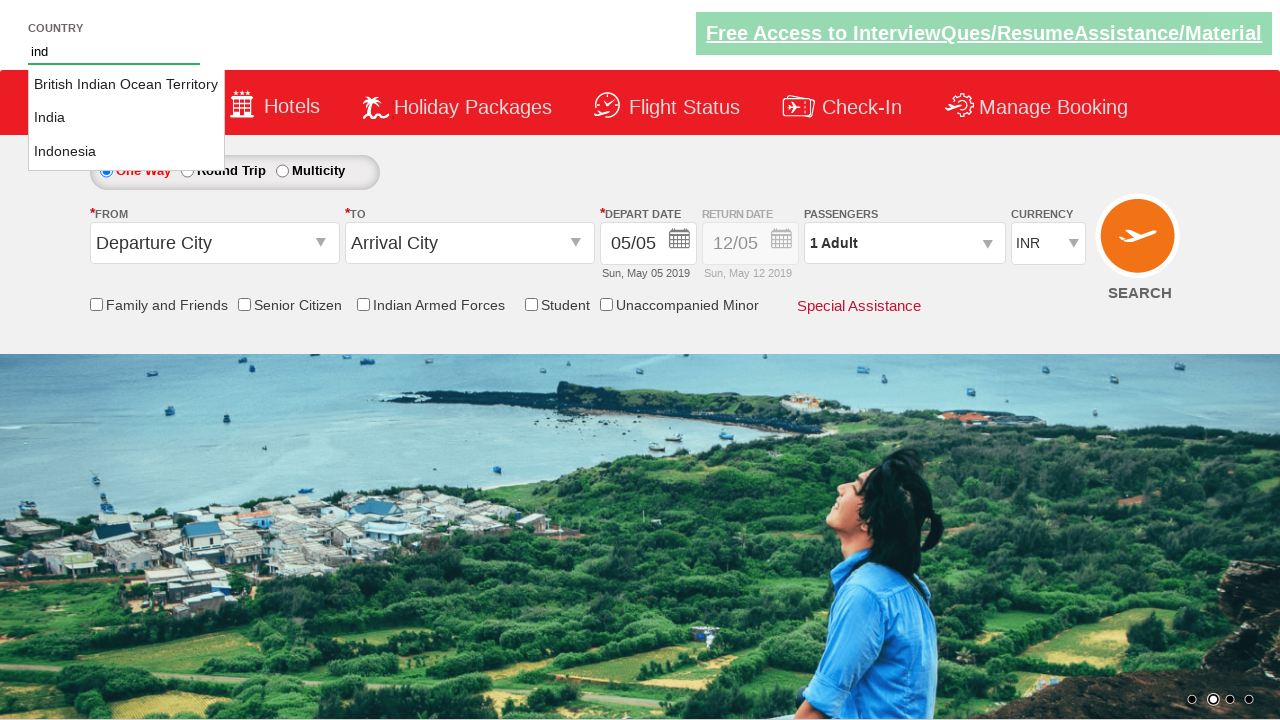

Located all country suggestion elements
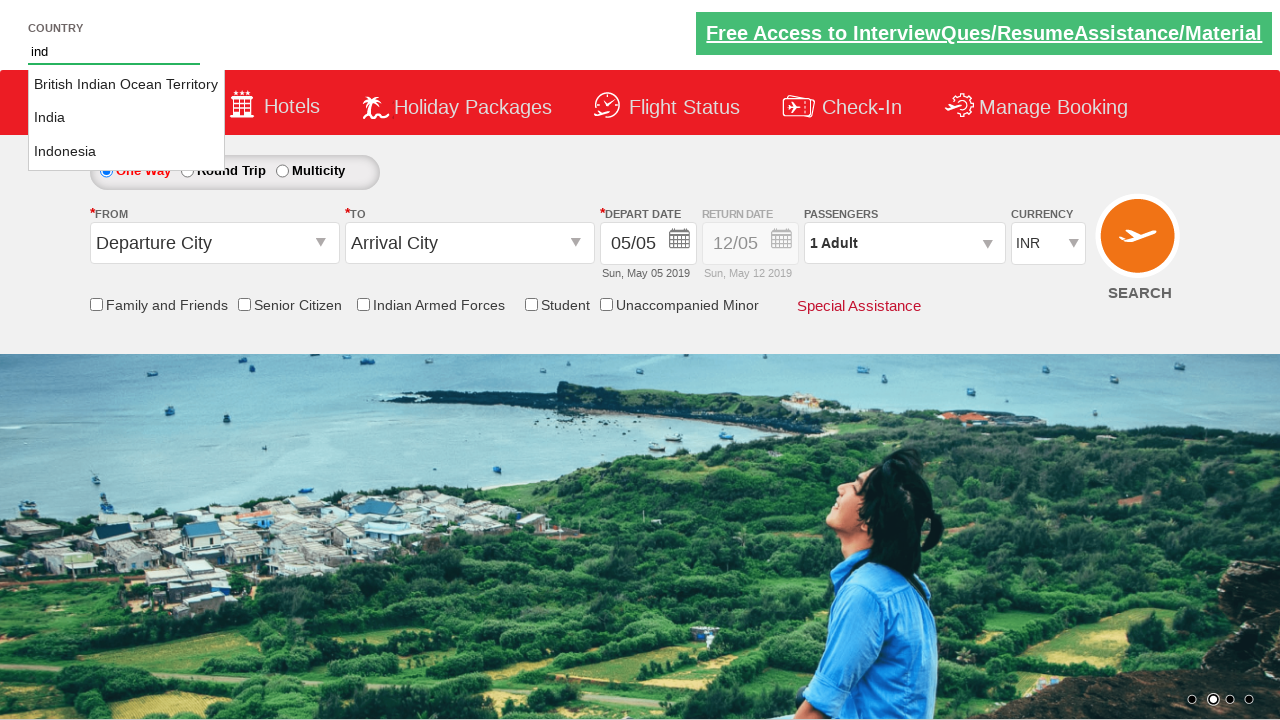

Selected 'India' from dropdown suggestions at (126, 118) on li.ui-menu-item a >> nth=1
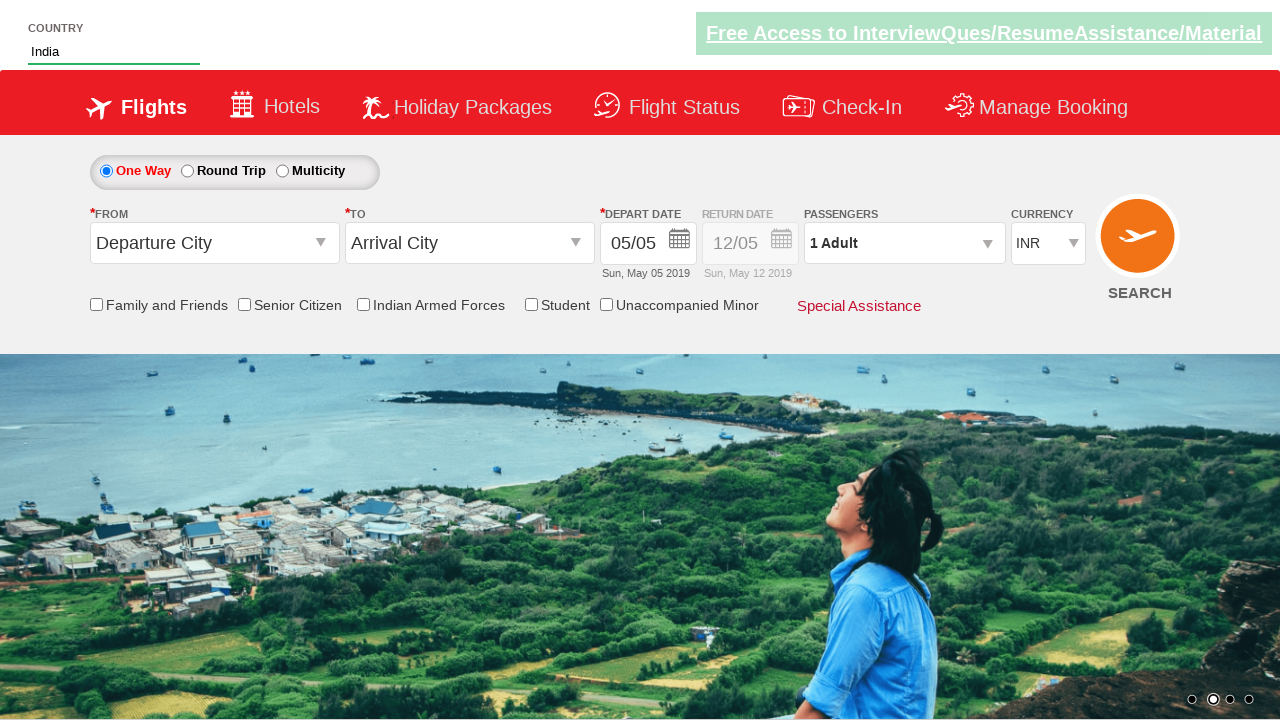

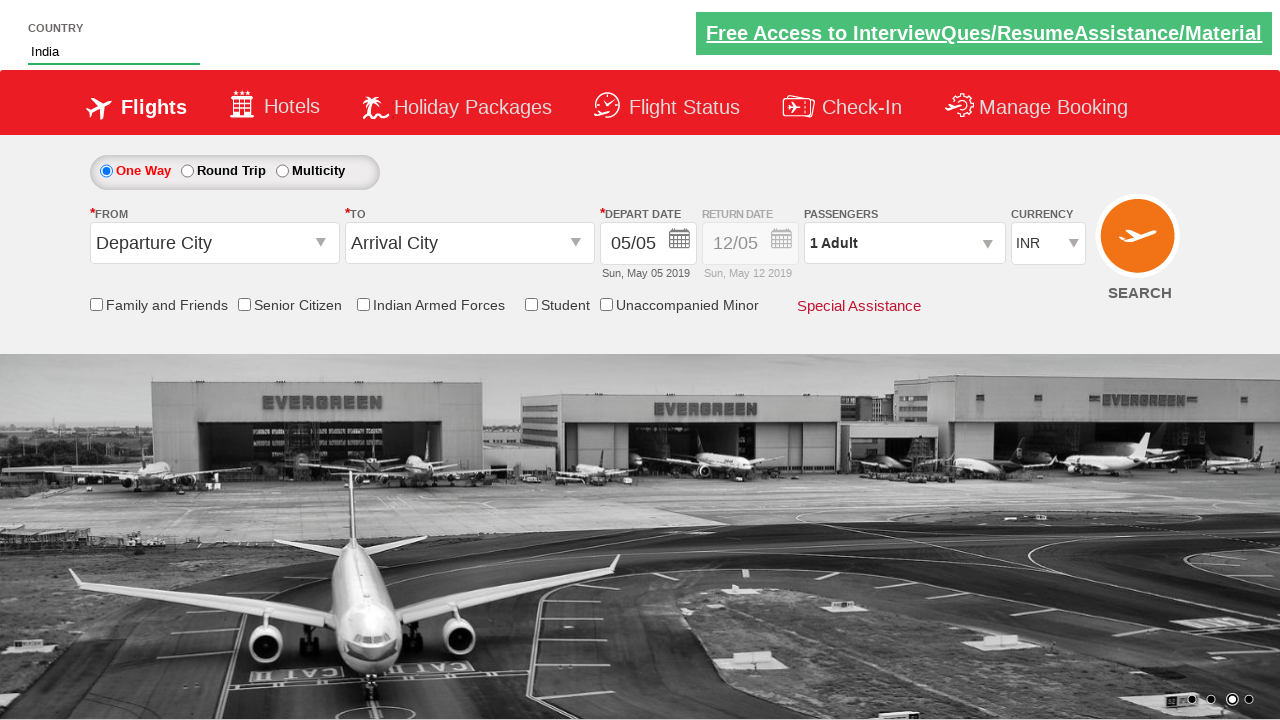